Tests various Playwright locator methods on Bootswatch's default theme page by clicking a large button, interacting with a file input, and highlighting various elements like email placeholder and navigation text.

Starting URL: https://bootswatch.com/default/

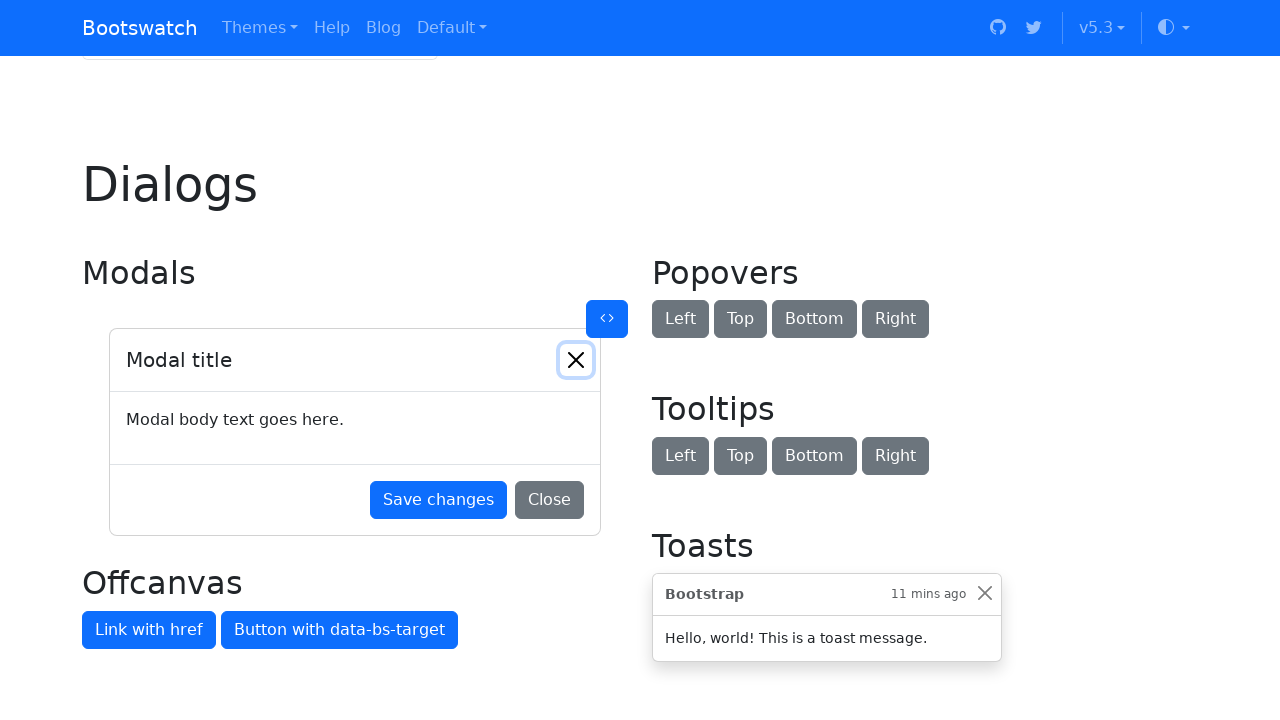

Clicked the 'Large button' button at (164, 360) on internal:role=button[name="Large button"i]
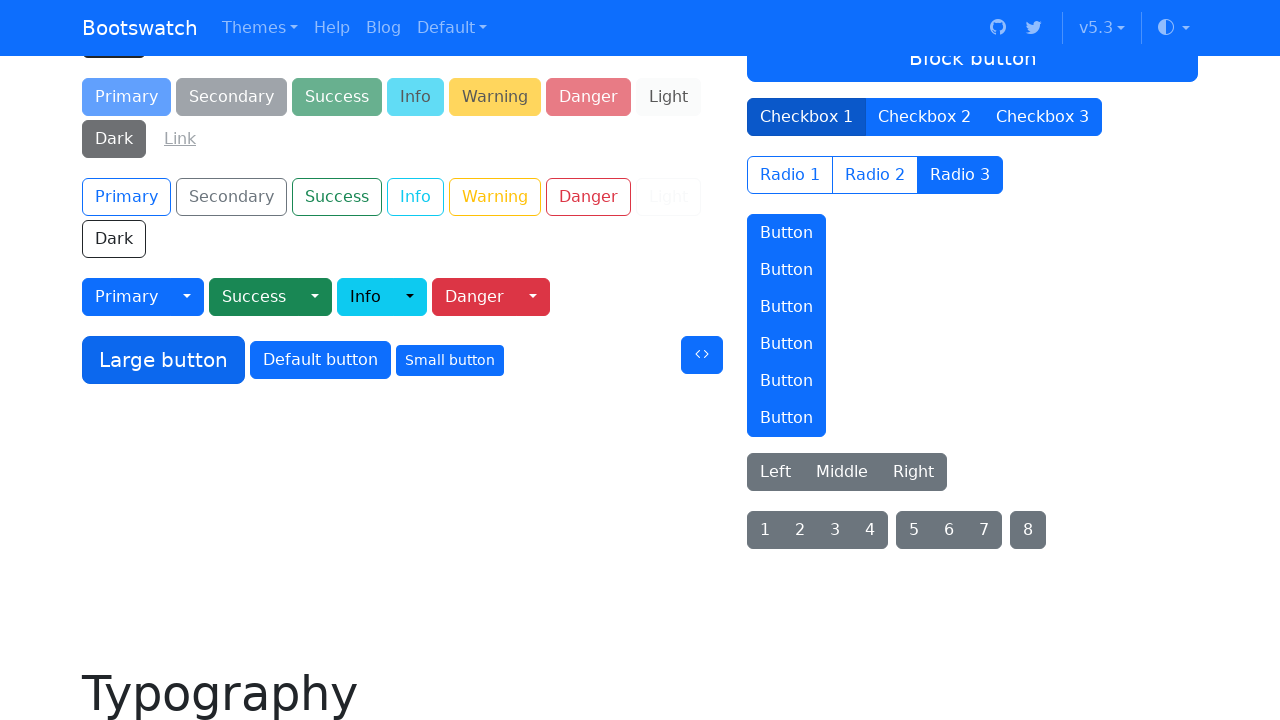

Clicked the file input labeled 'Default file input example' at (355, 361) on internal:label="Default file input example"i
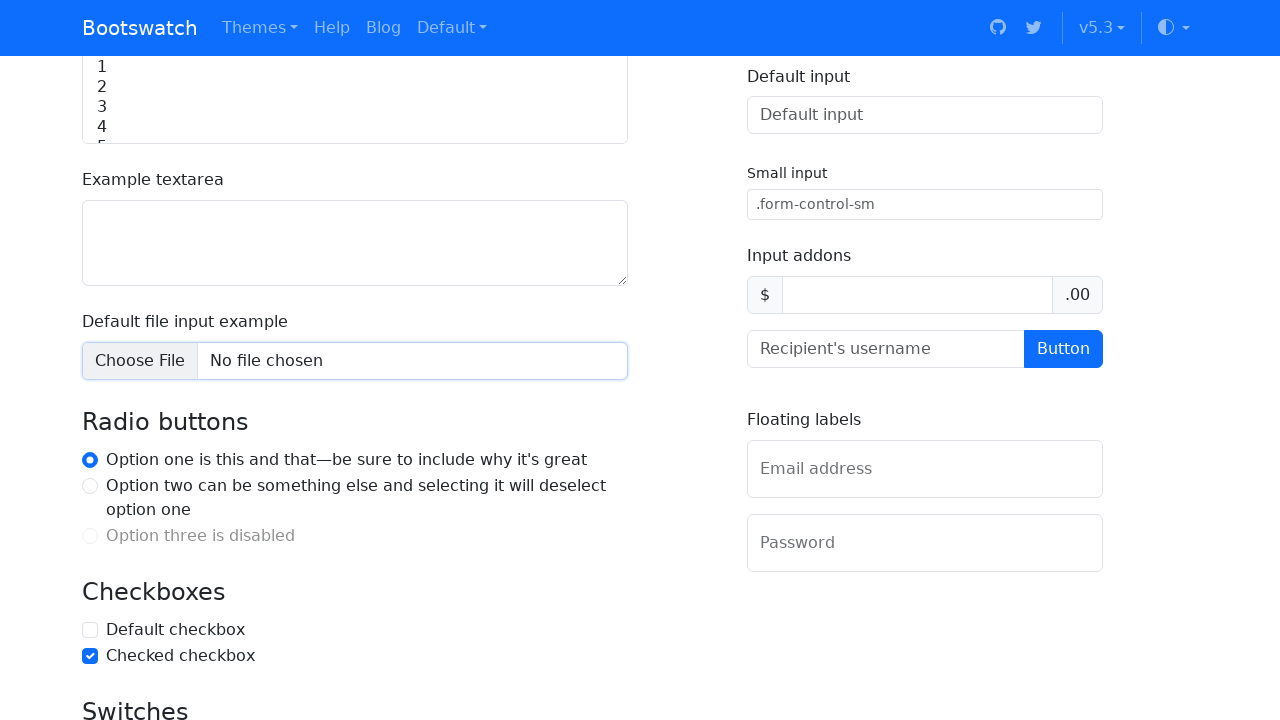

Clicked the email placeholder field 'Enter email' at (355, 361) on internal:attr=[placeholder="Enter email"i]
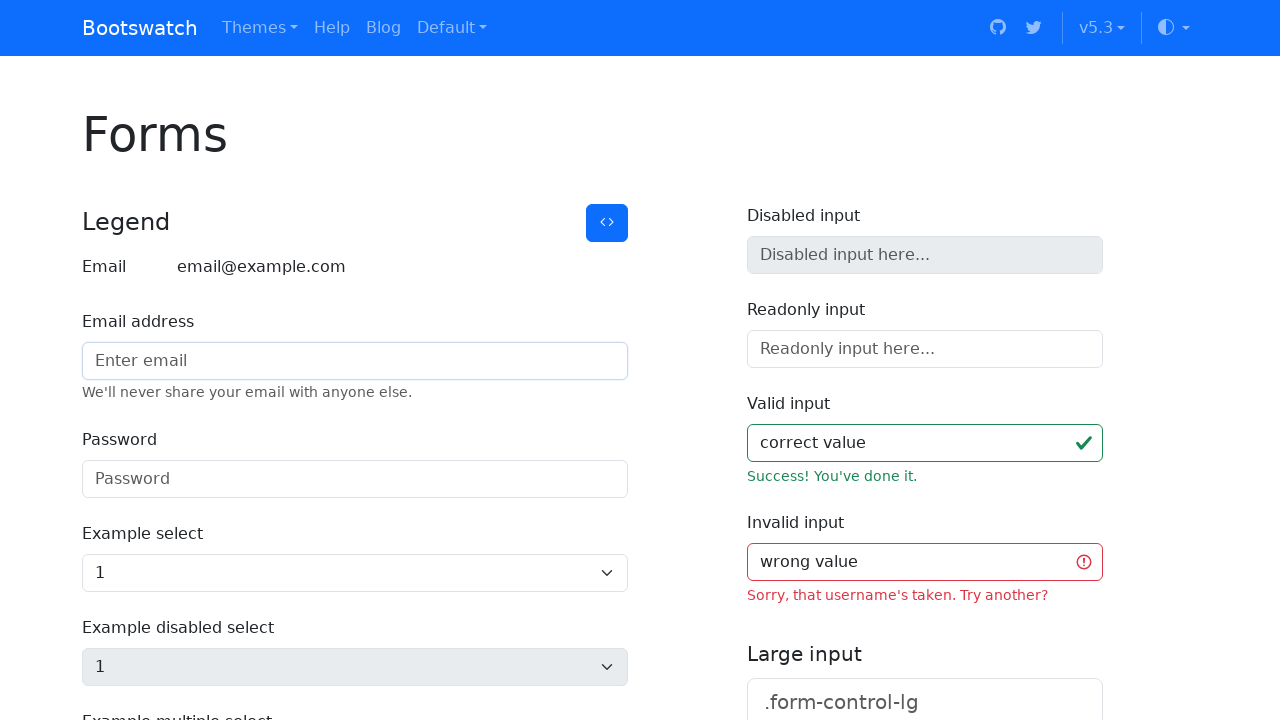

Clicked the 'Navbars' text link at (640, 347) on internal:text="Navbars"i
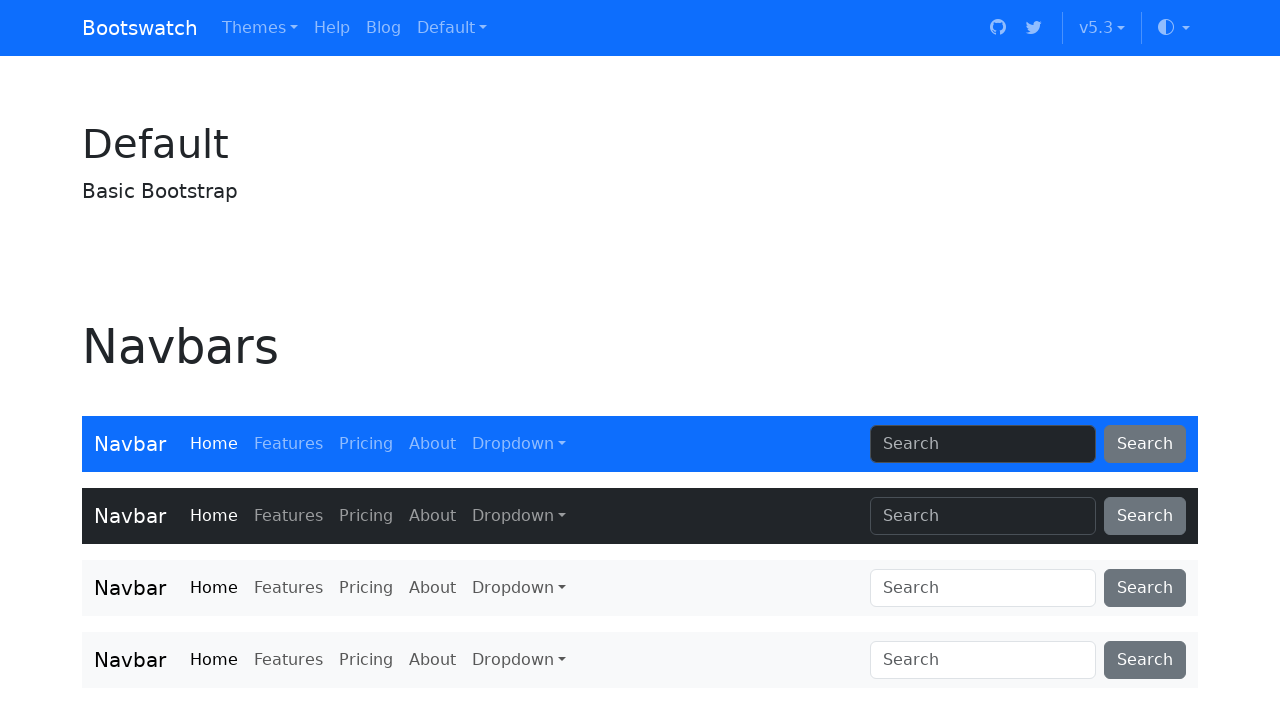

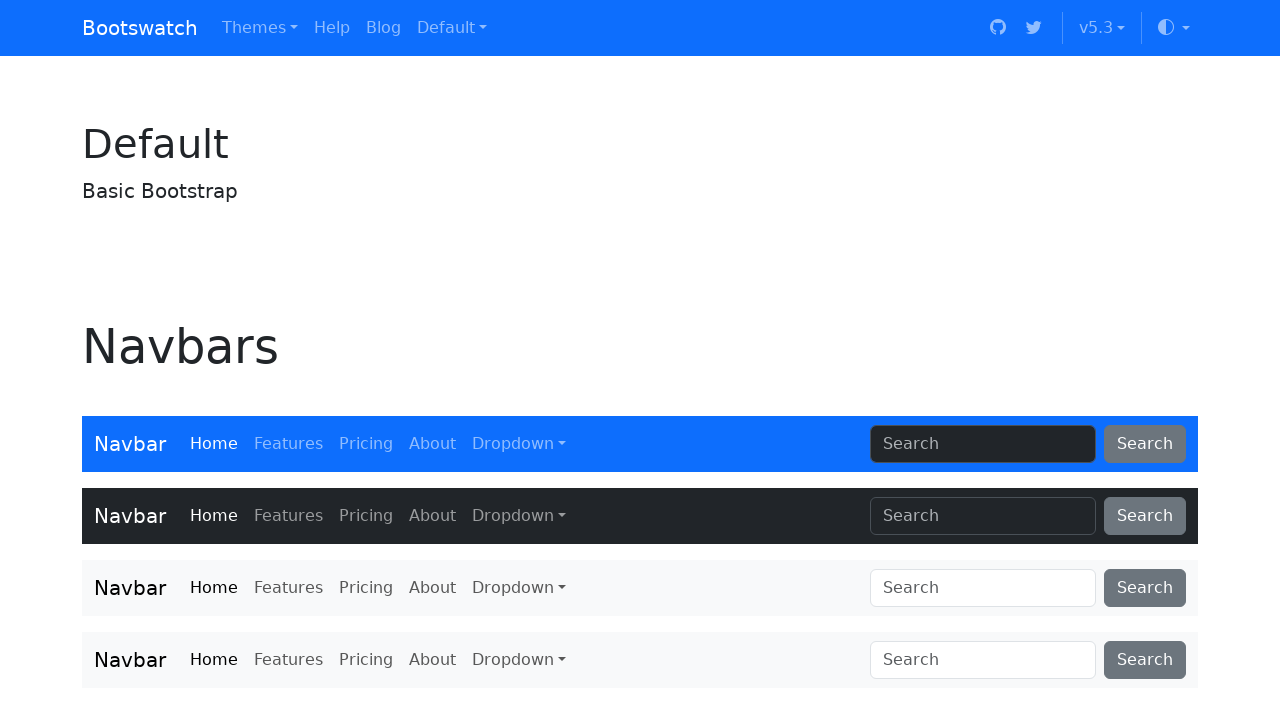